Tests a form submission by filling in name, email, current address, and permanent address fields, then clicking the submit button.

Starting URL: https://demo-project.wedevx.co

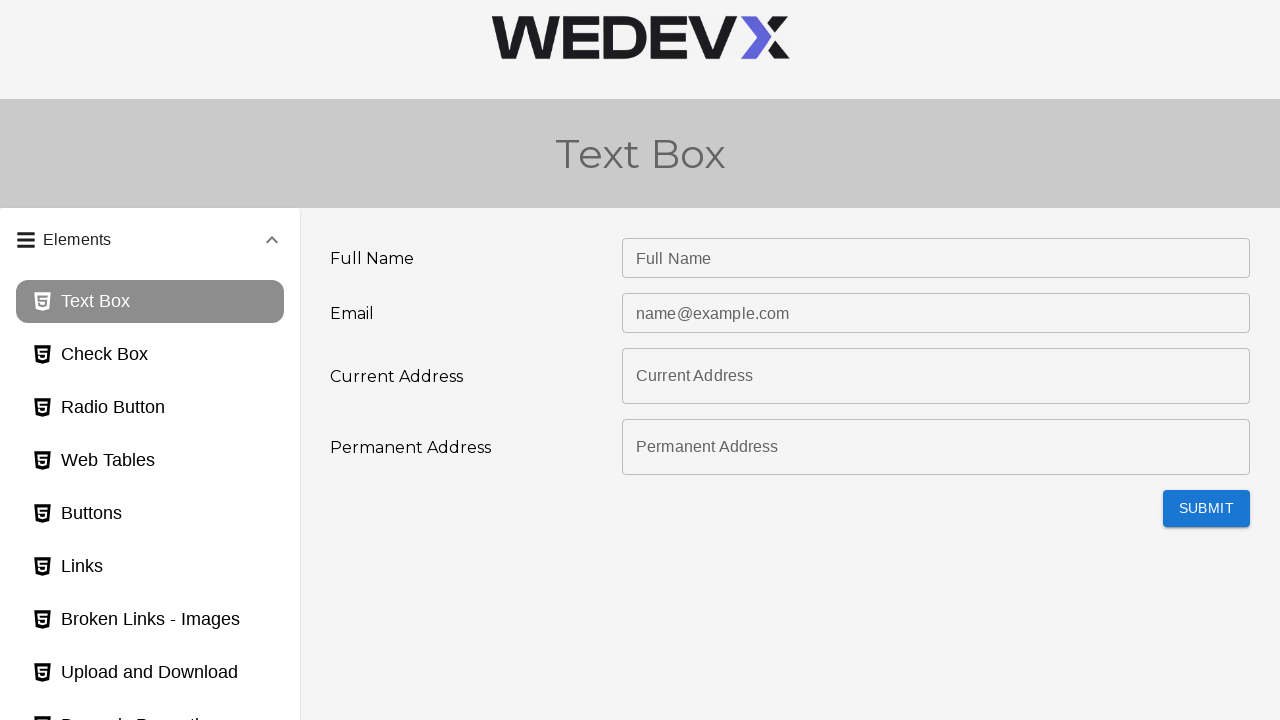

Filled in name field with 'Elon Musk' on #name
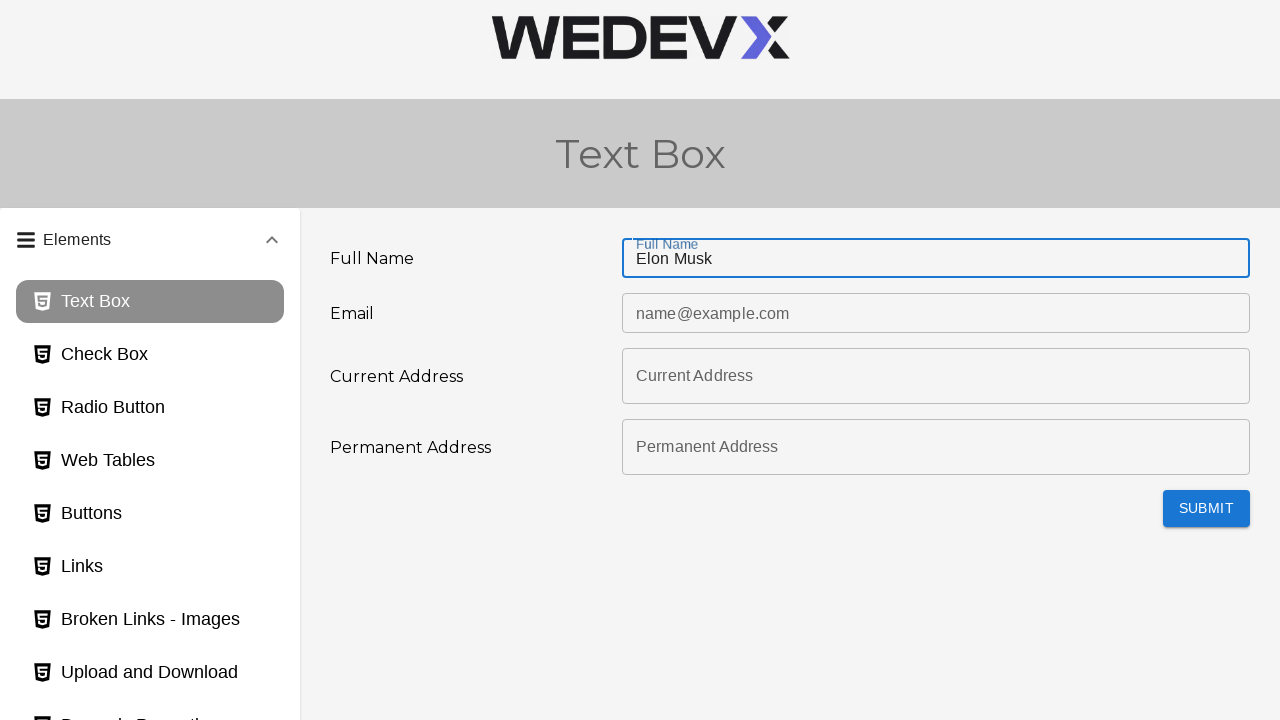

Filled in email field with 'elon@spacex.com' on #email
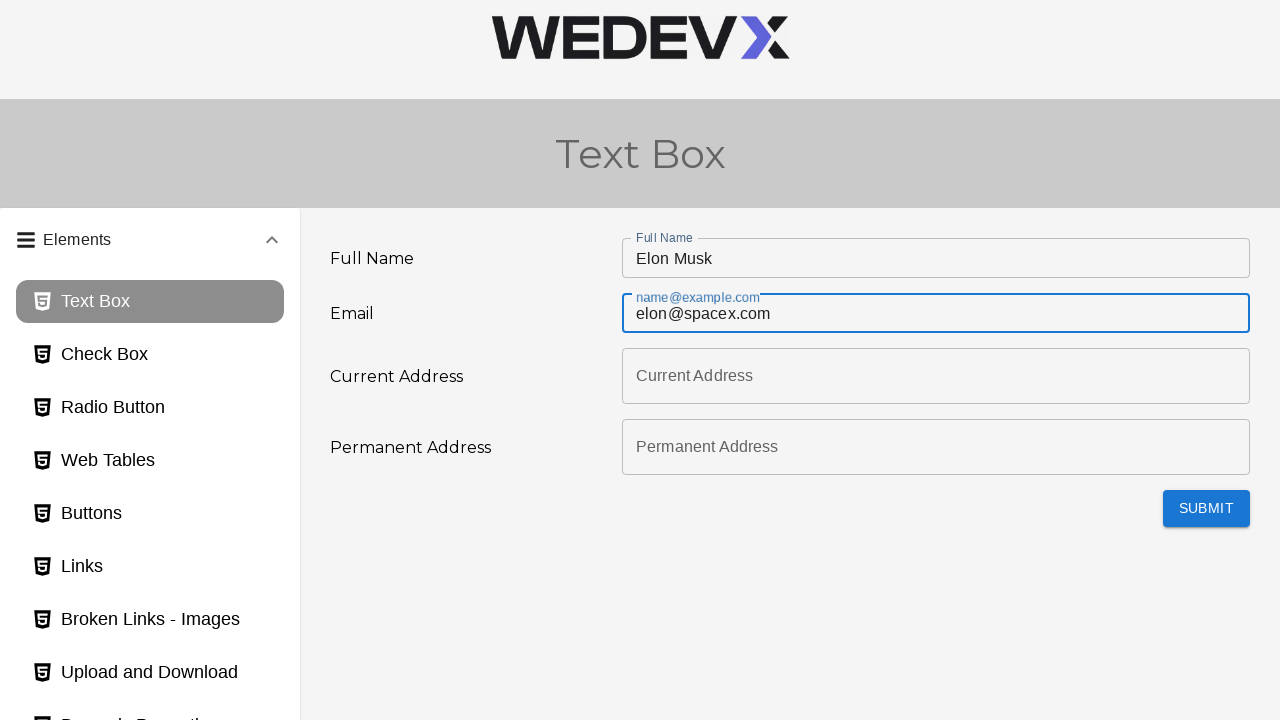

Filled in current address field with '123 Main St' on #currentAddress
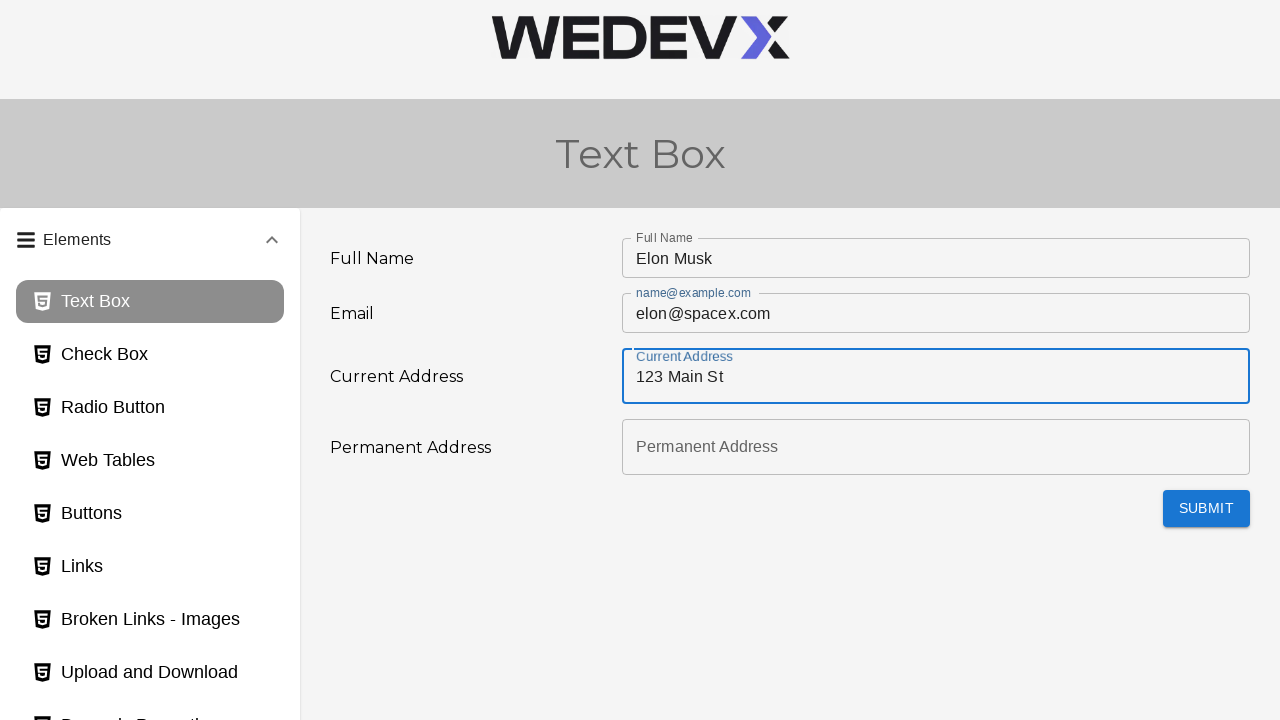

Filled in permanent address field with '123 SpaceX ave' on #permanentAddress
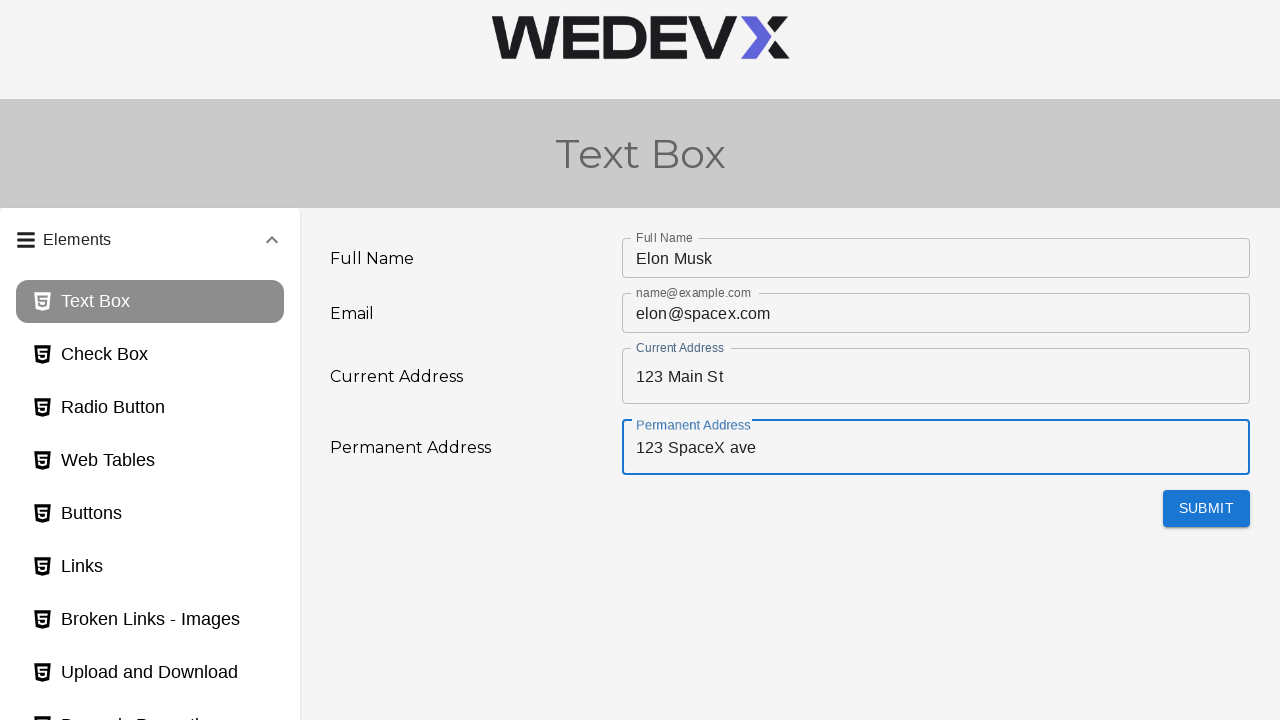

Clicked the submit button to submit the form at (1206, 509) on .MuiButton-contained
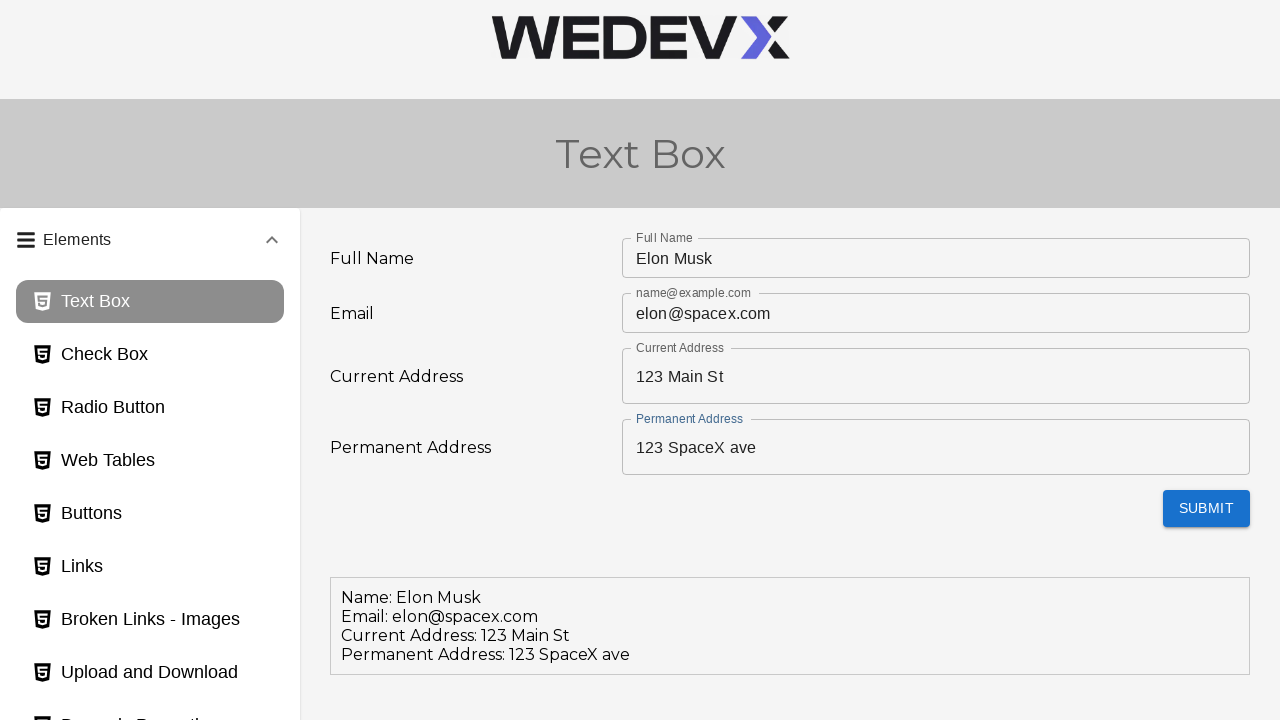

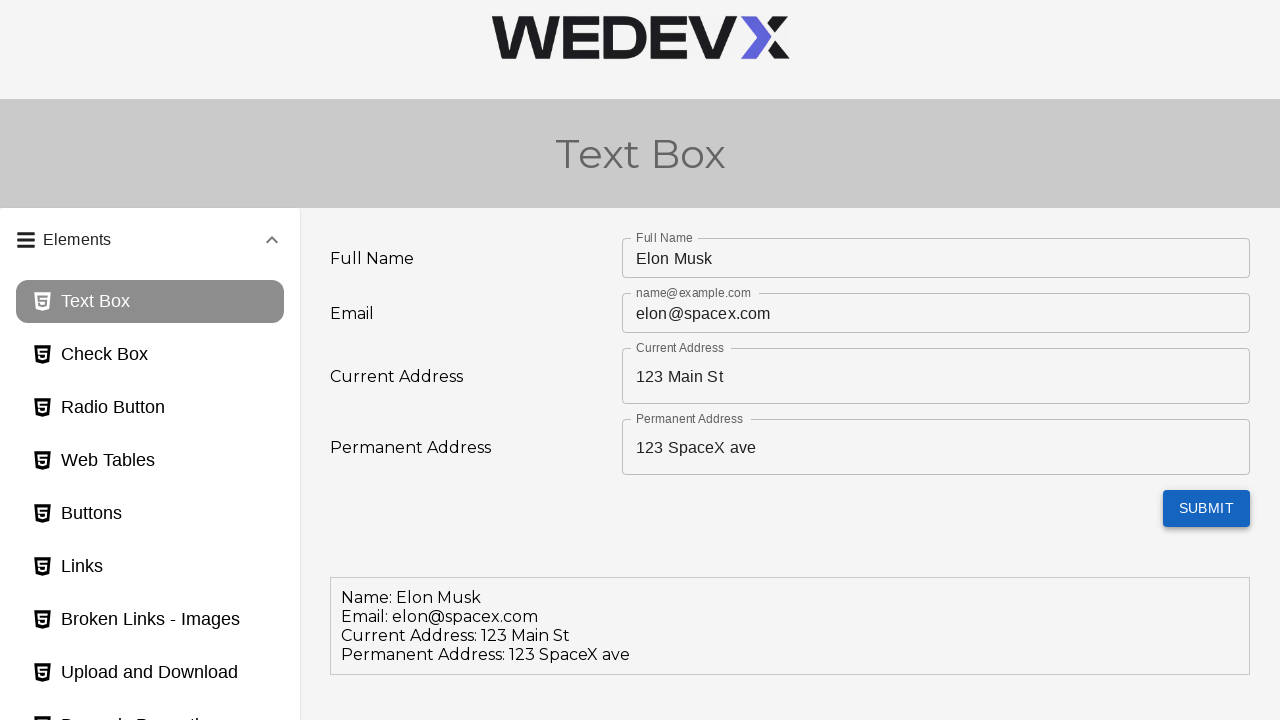